Navigates to Rahul Shetty Academy website and verifies the page loads by checking the URL and title are accessible.

Starting URL: https://rahulshettyacademy.com

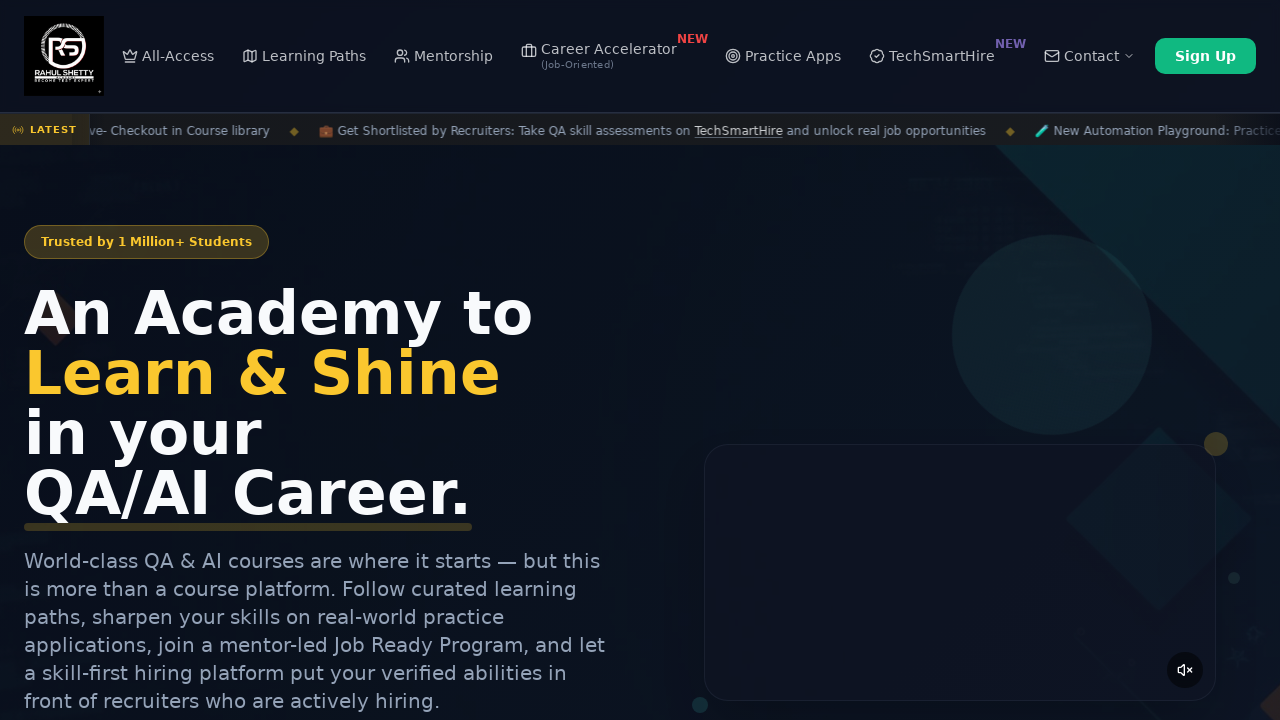

Page DOM content loaded
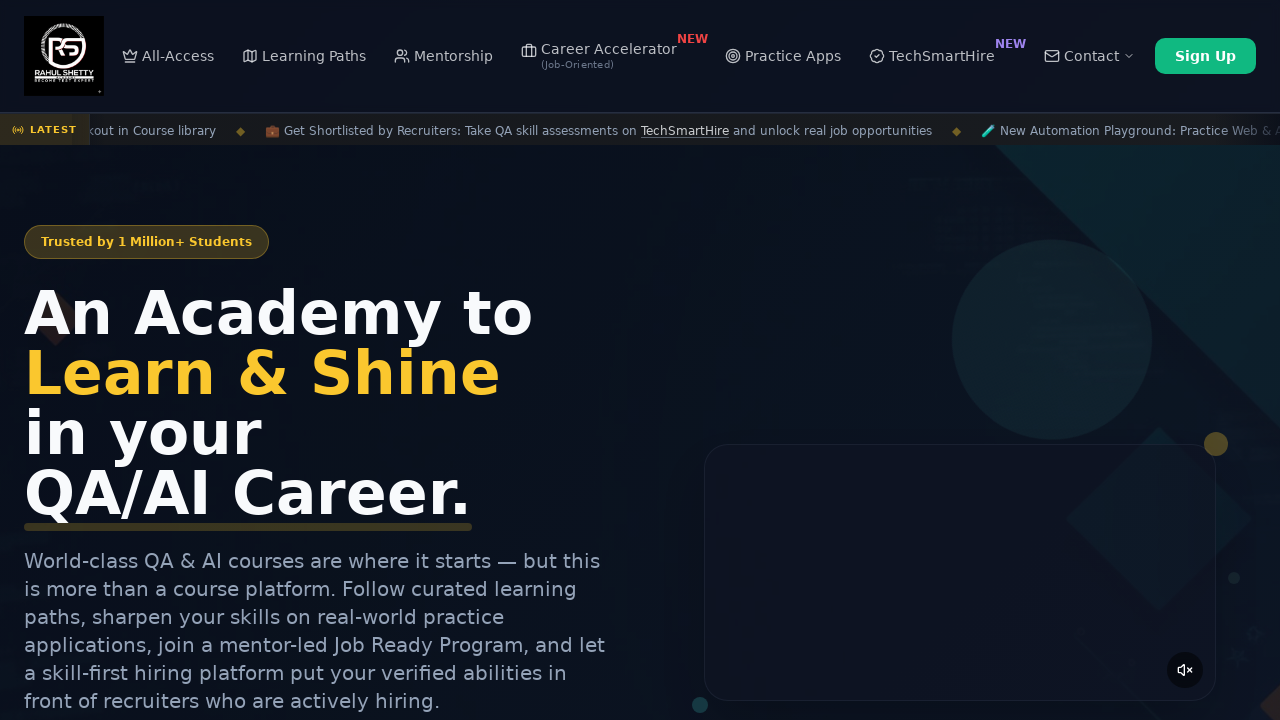

Page title is present and accessible
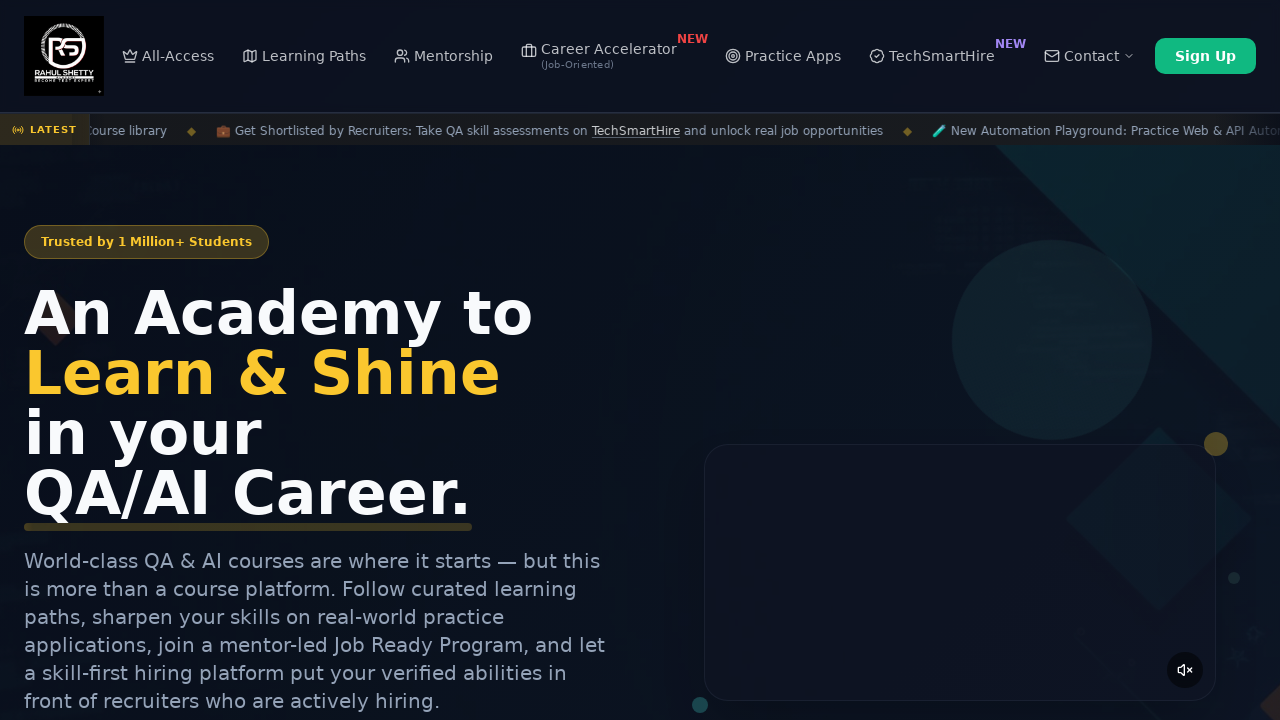

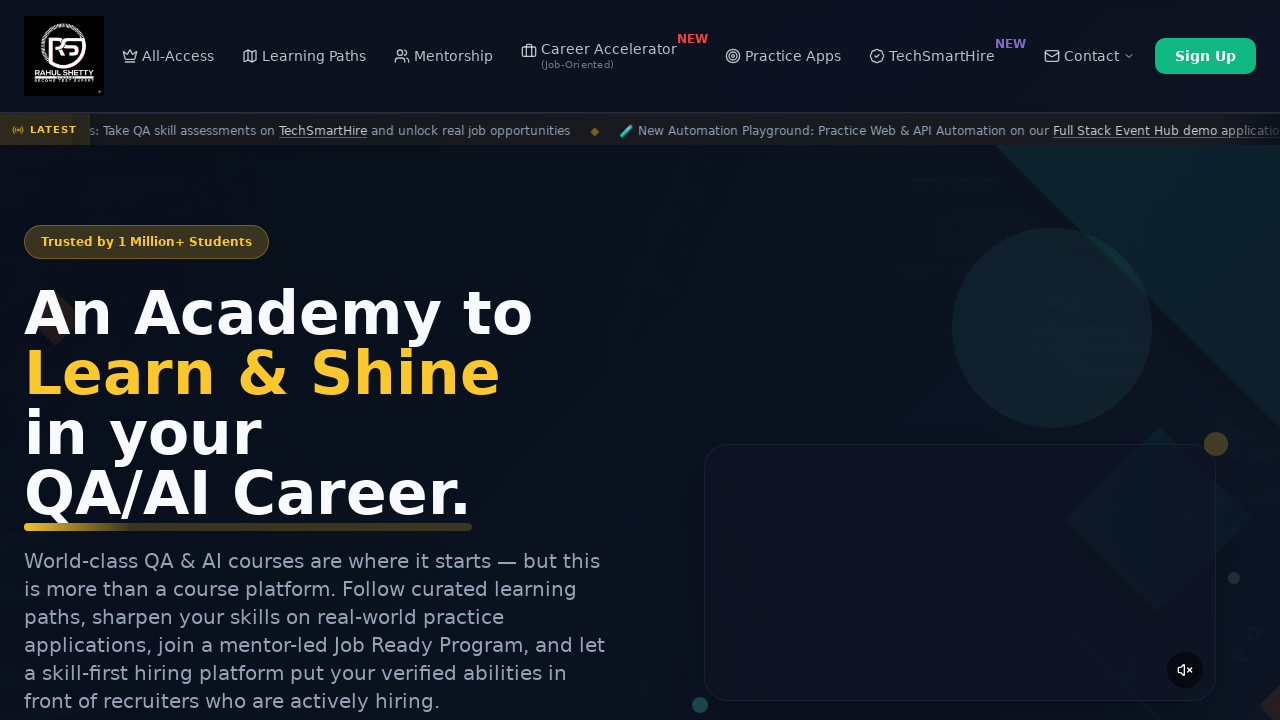